Tests the Delta Airlines date picker by opening the calendar, navigating to a specific departure month (August) and selecting date 13, then navigating to a return month (November) and selecting date 30.

Starting URL: https://www.delta.com

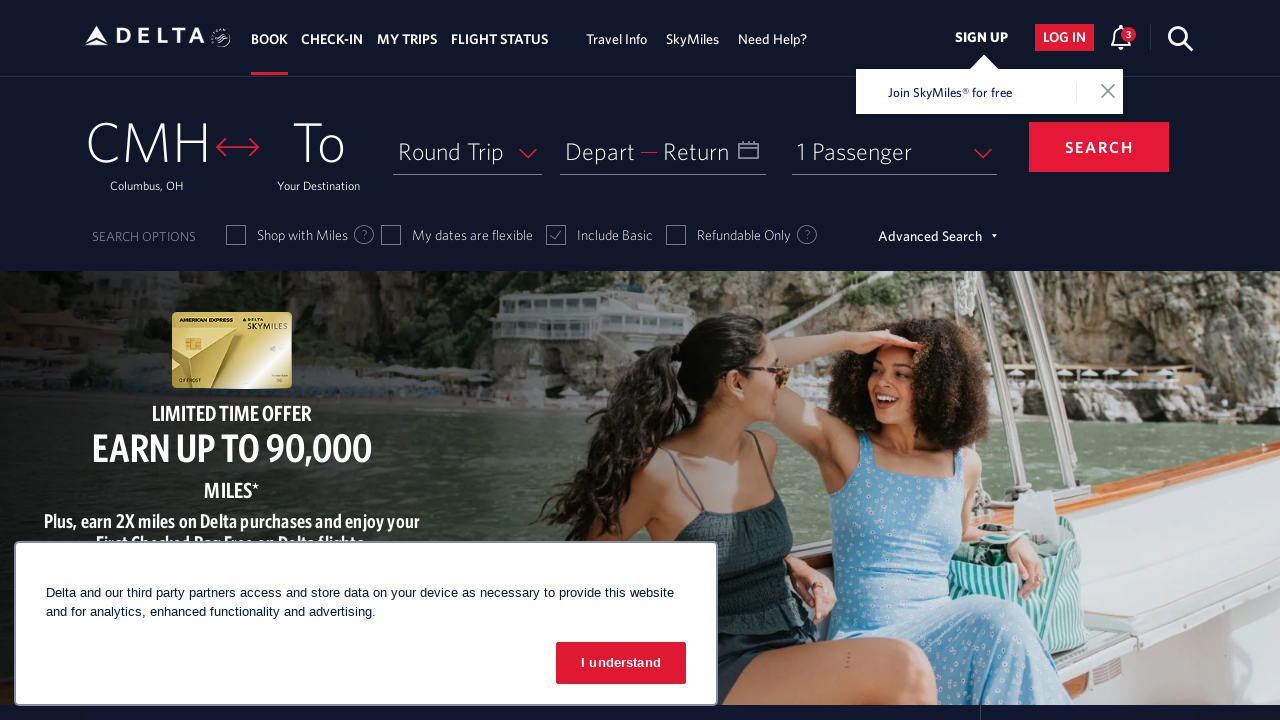

Opened departure date calendar picker at (663, 151) on #input_departureDate_1
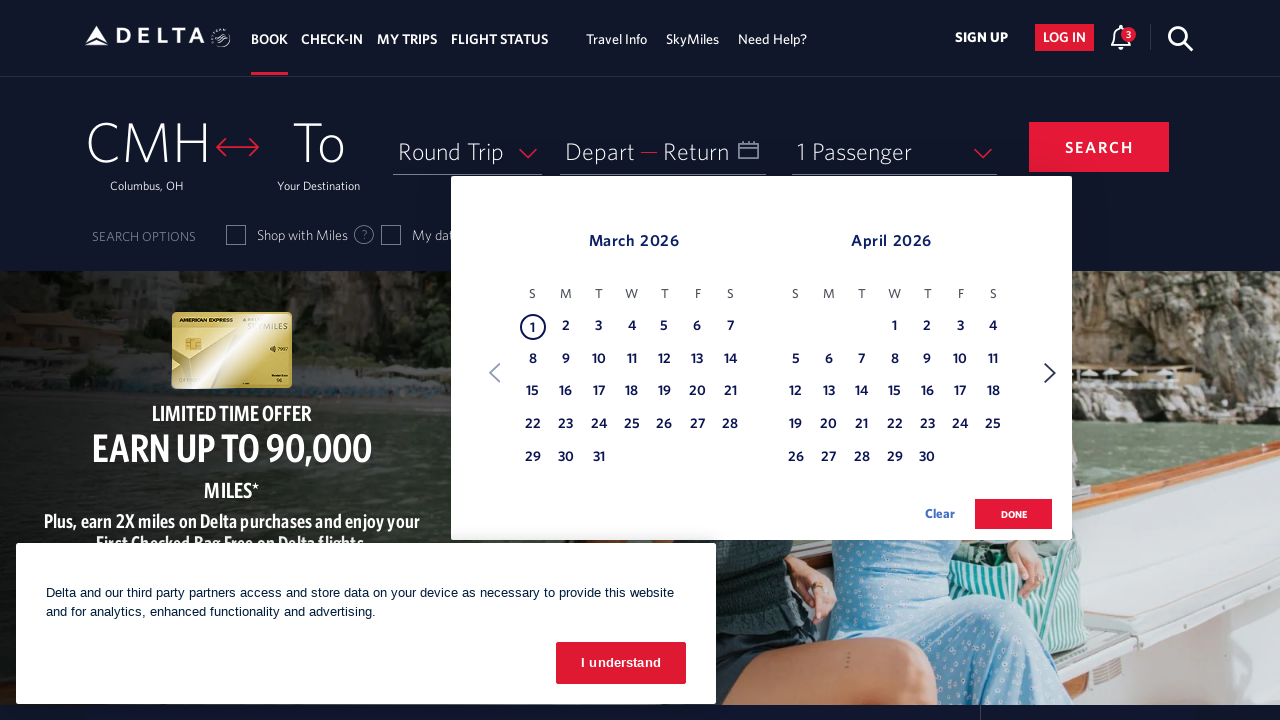

Clicked Next to navigate to next month for departure date at (1050, 373) on xpath=//span[text() = 'Next']
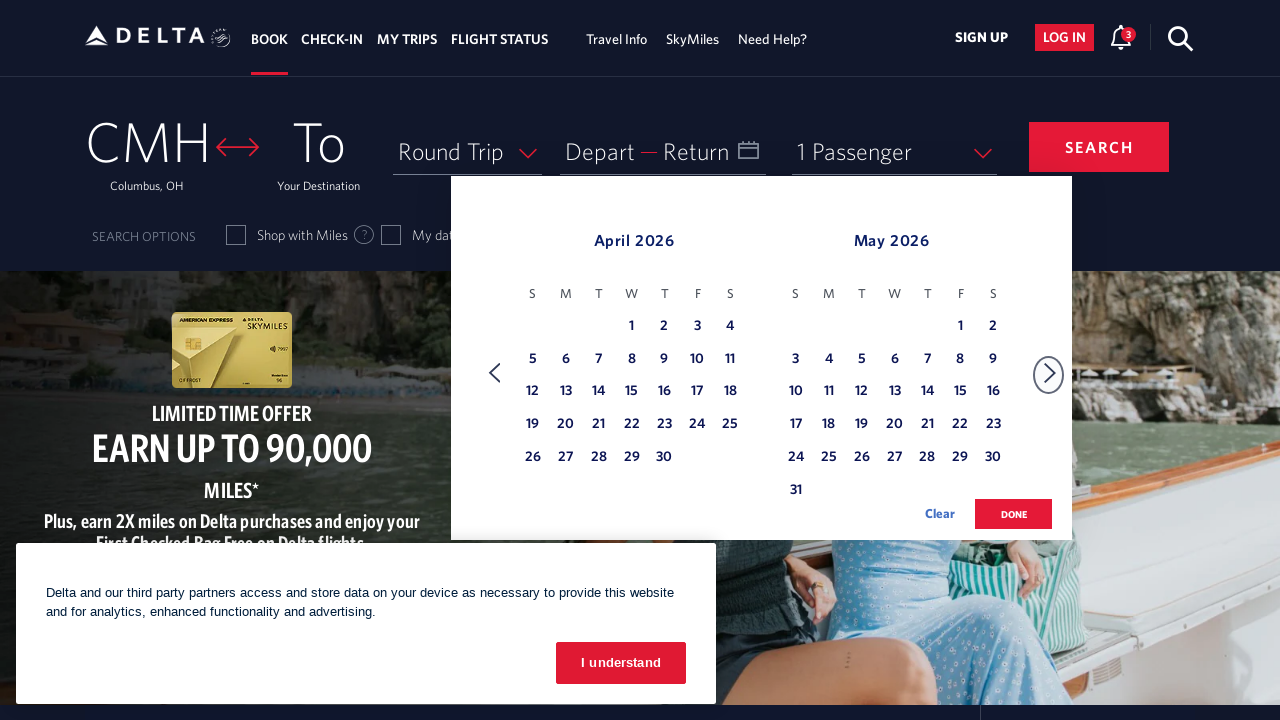

Clicked Next to navigate to next month for departure date at (1050, 373) on xpath=//span[text() = 'Next']
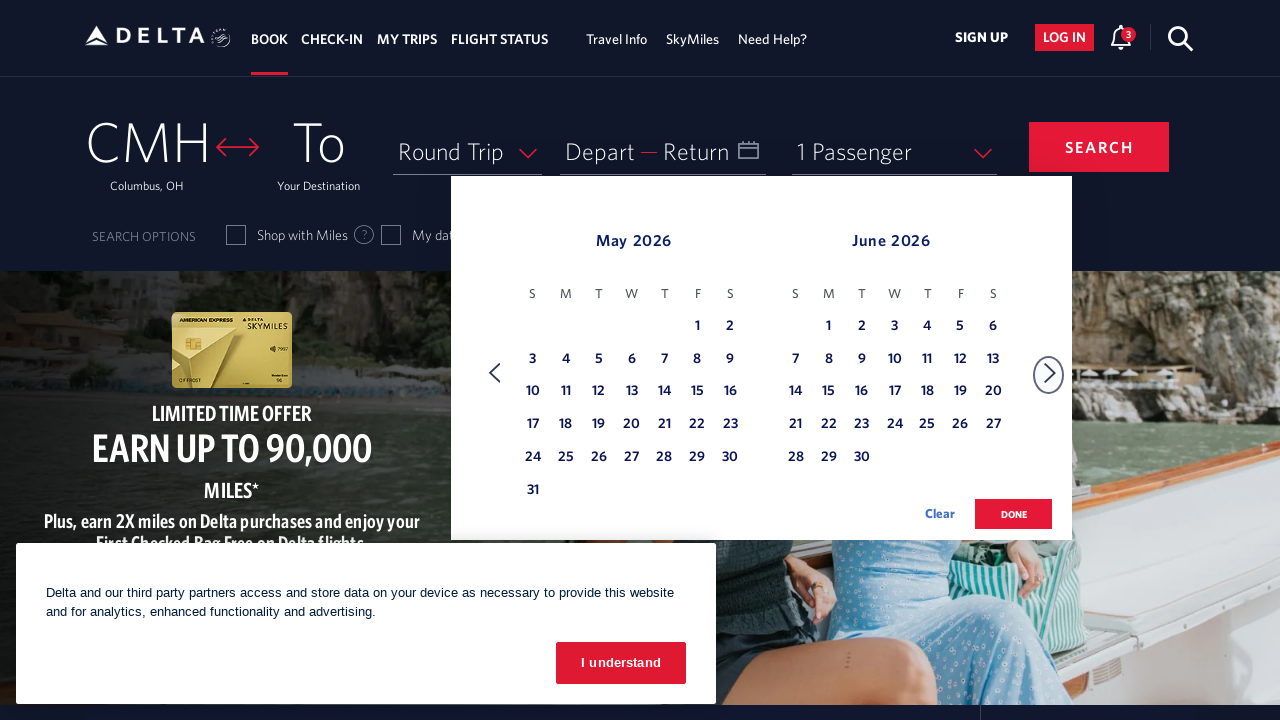

Clicked Next to navigate to next month for departure date at (1050, 373) on xpath=//span[text() = 'Next']
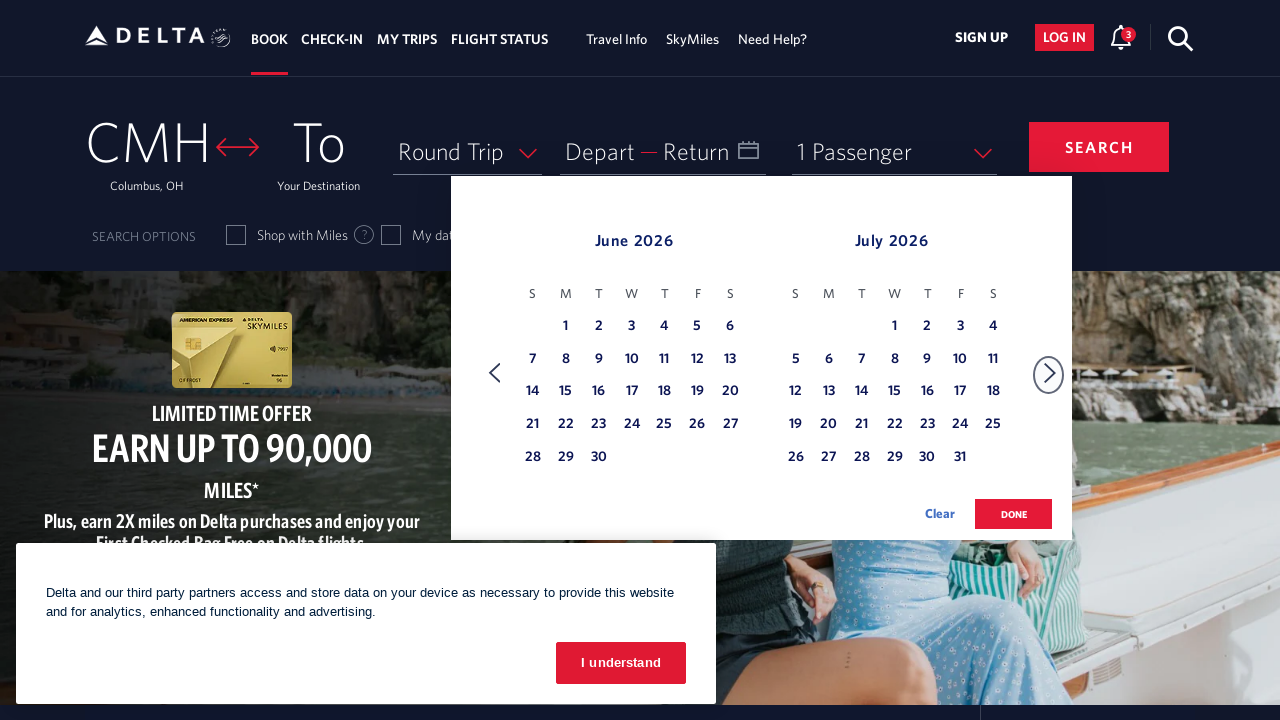

Clicked Next to navigate to next month for departure date at (1050, 373) on xpath=//span[text() = 'Next']
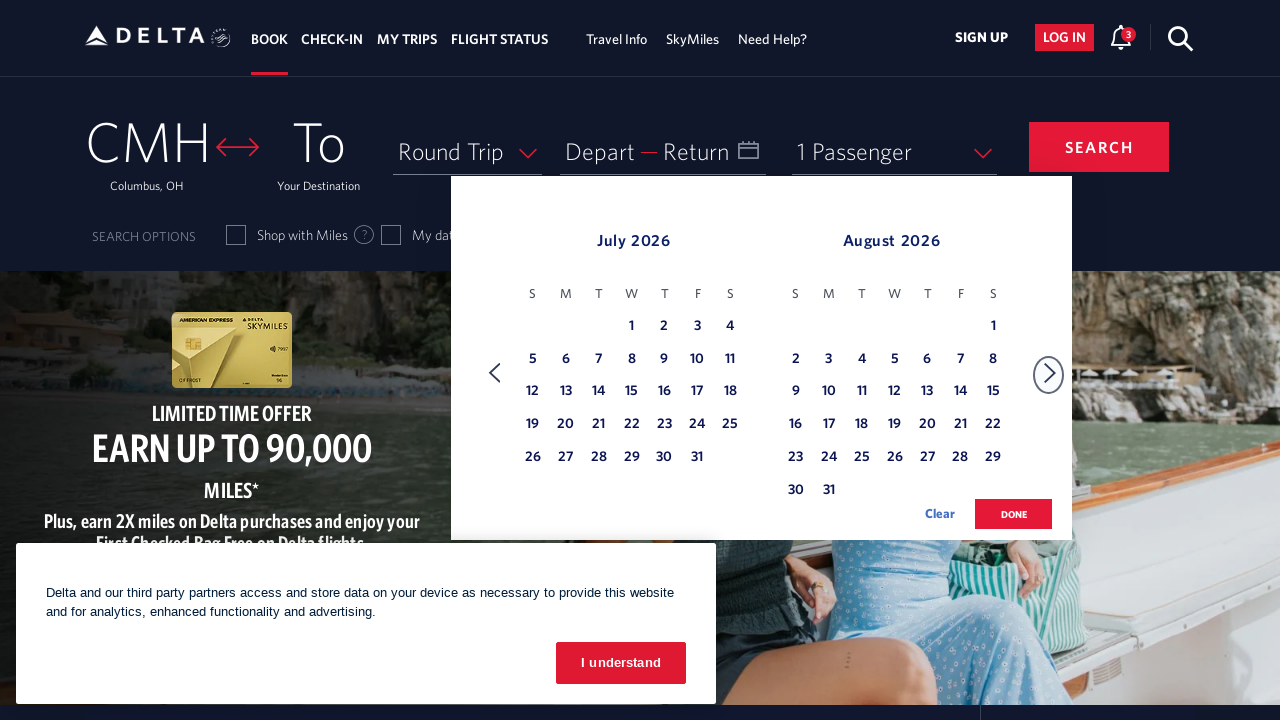

Clicked Next to navigate to next month for departure date at (1050, 373) on xpath=//span[text() = 'Next']
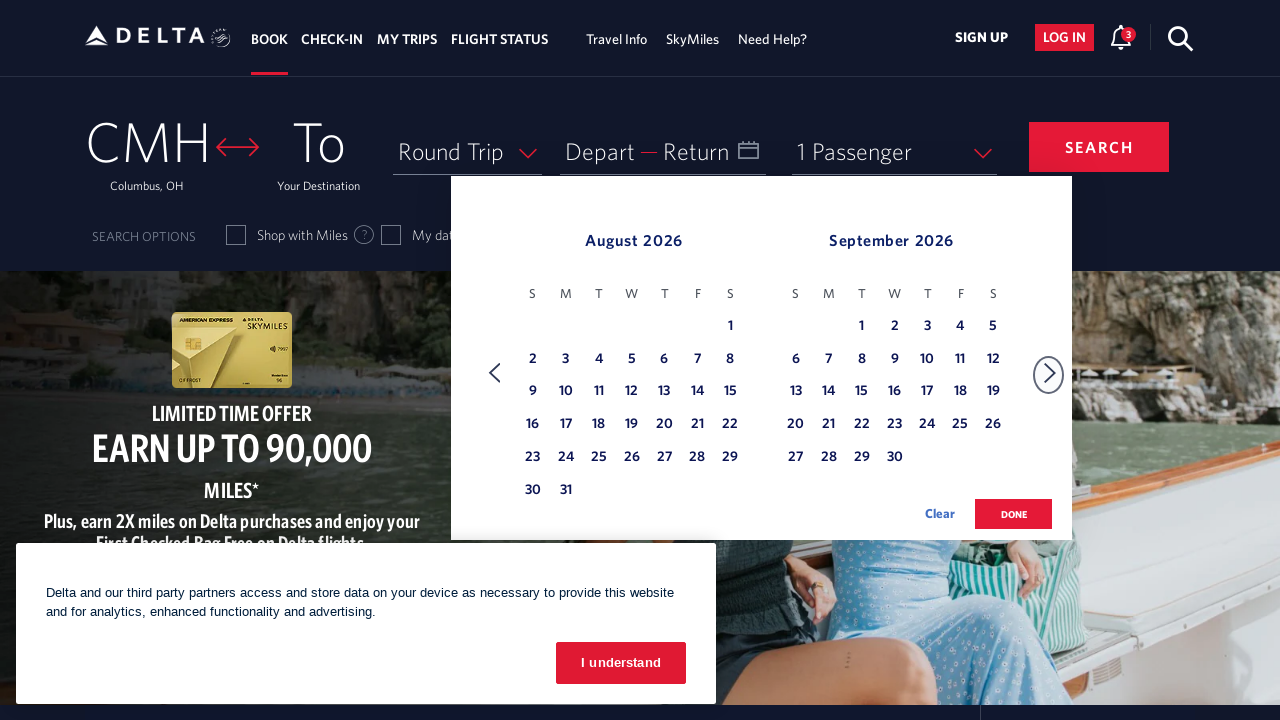

Found August month for departure date
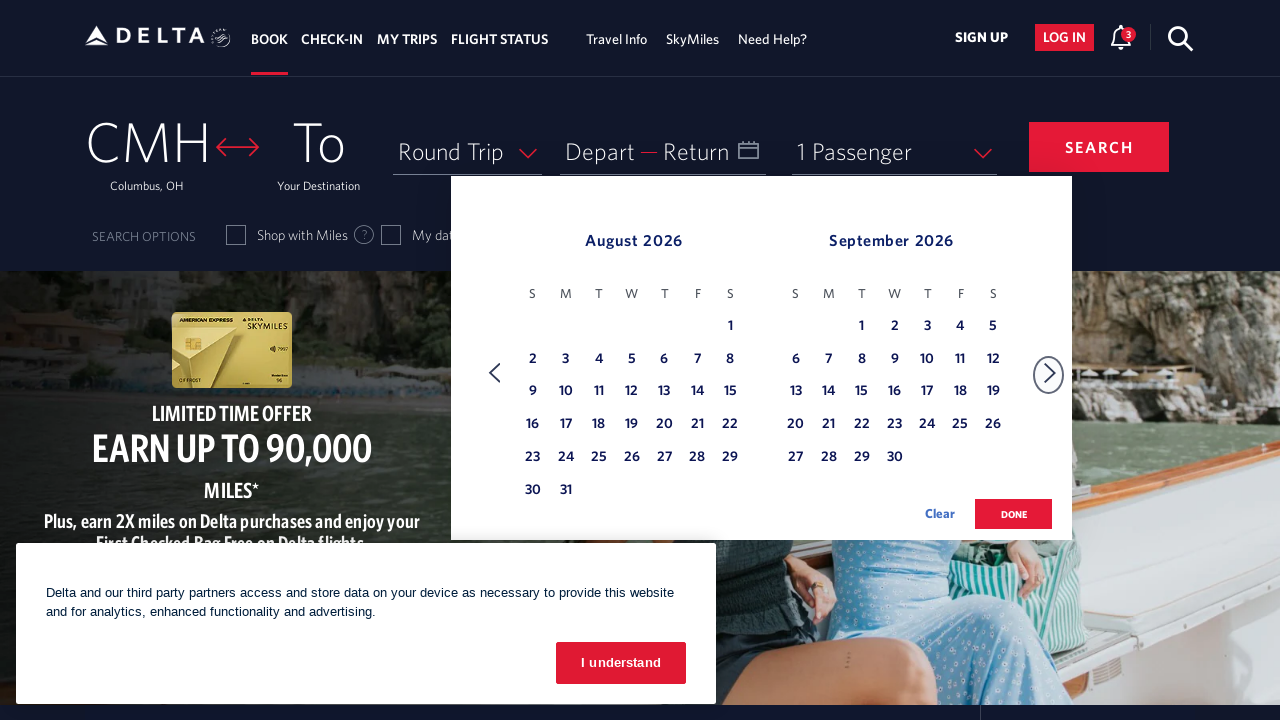

Selected August 13th as departure date at (664, 392) on xpath=//tbody[@class = 'dl-datepicker-tbody-0']/tr/td >> nth=25
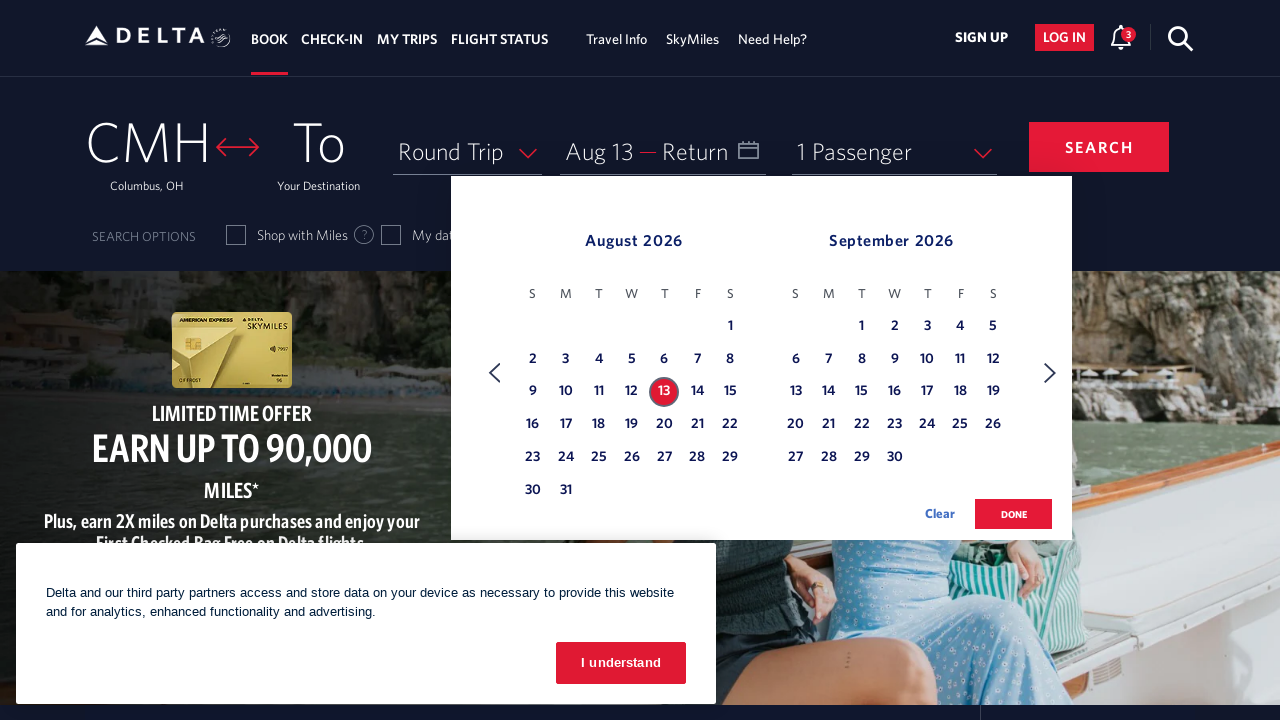

Clicked Next to navigate to next month for return date at (1050, 373) on xpath=//span[text() = 'Next']
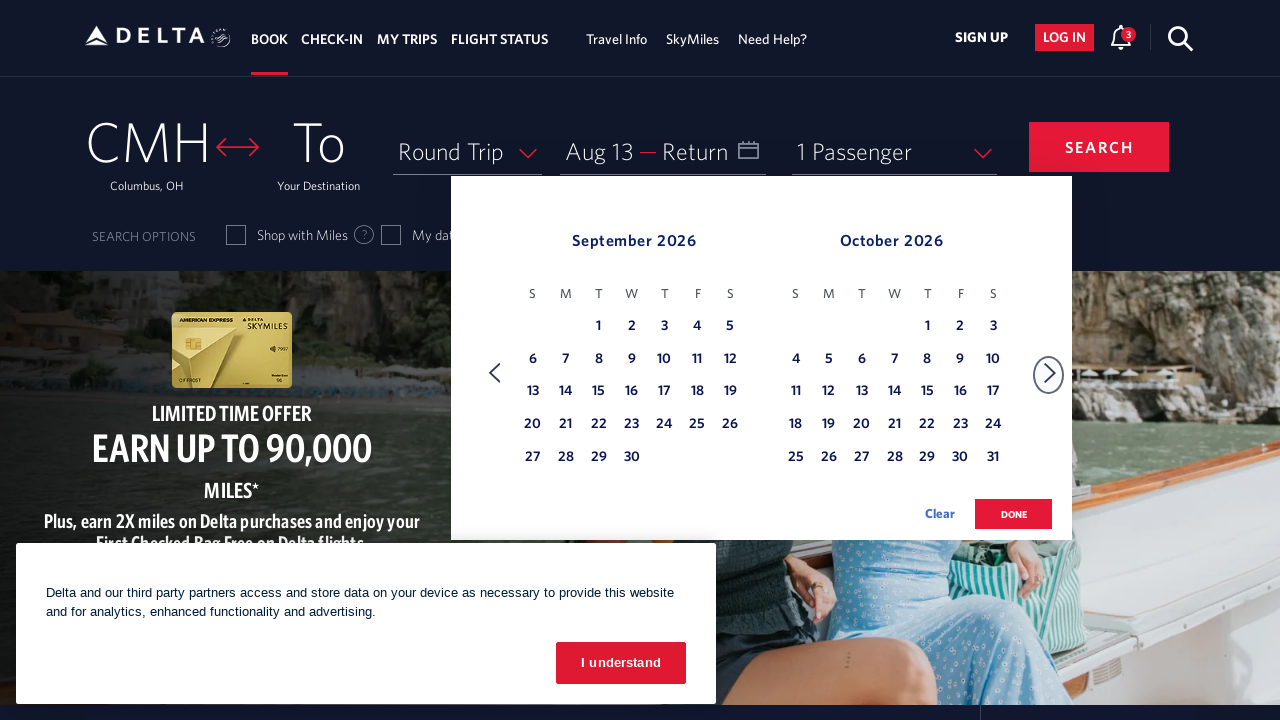

Clicked Next to navigate to next month for return date at (1050, 373) on xpath=//span[text() = 'Next']
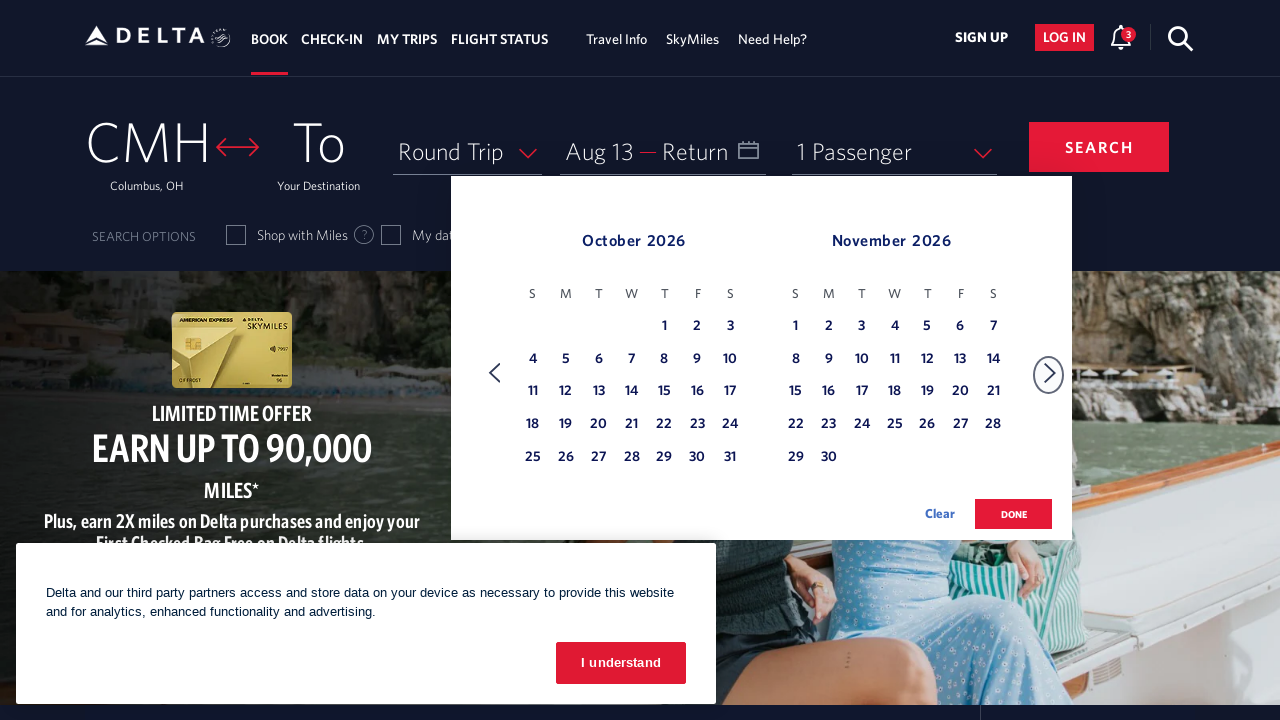

Found November month for return date
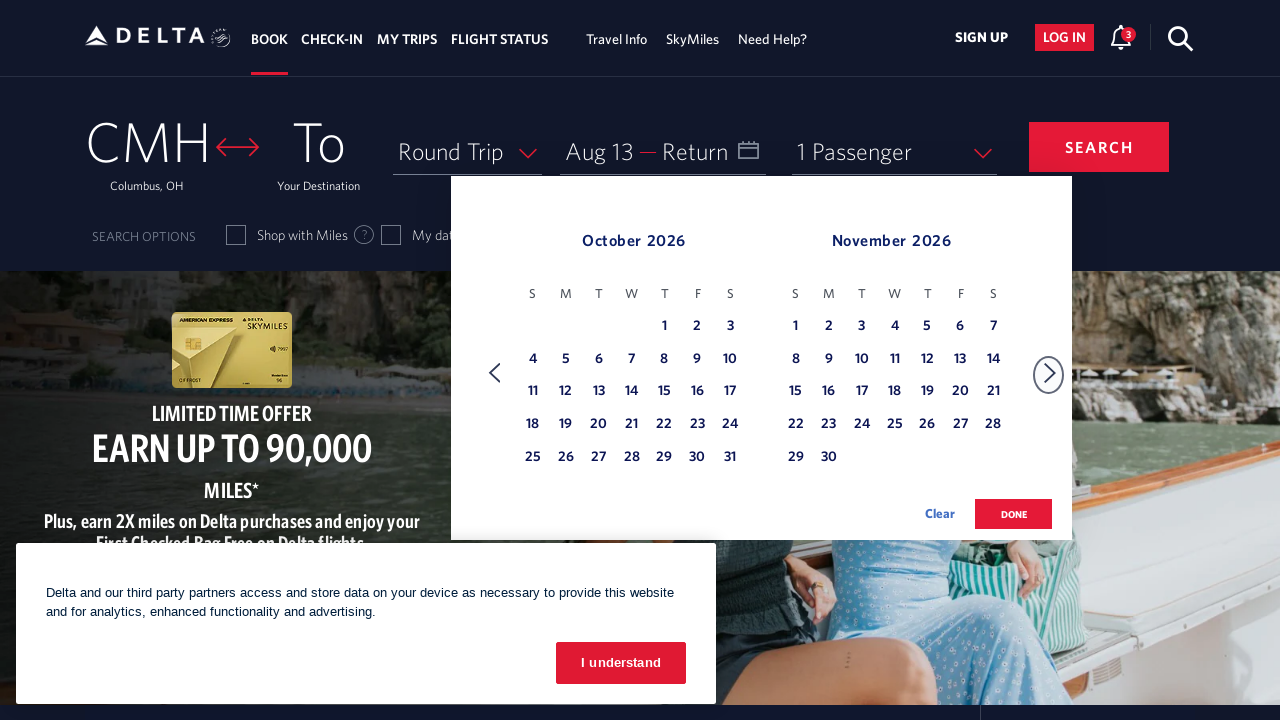

Selected November 30th as return date at (829, 458) on xpath=//tbody[@class = 'dl-datepicker-tbody-1']/tr/td >> nth=36
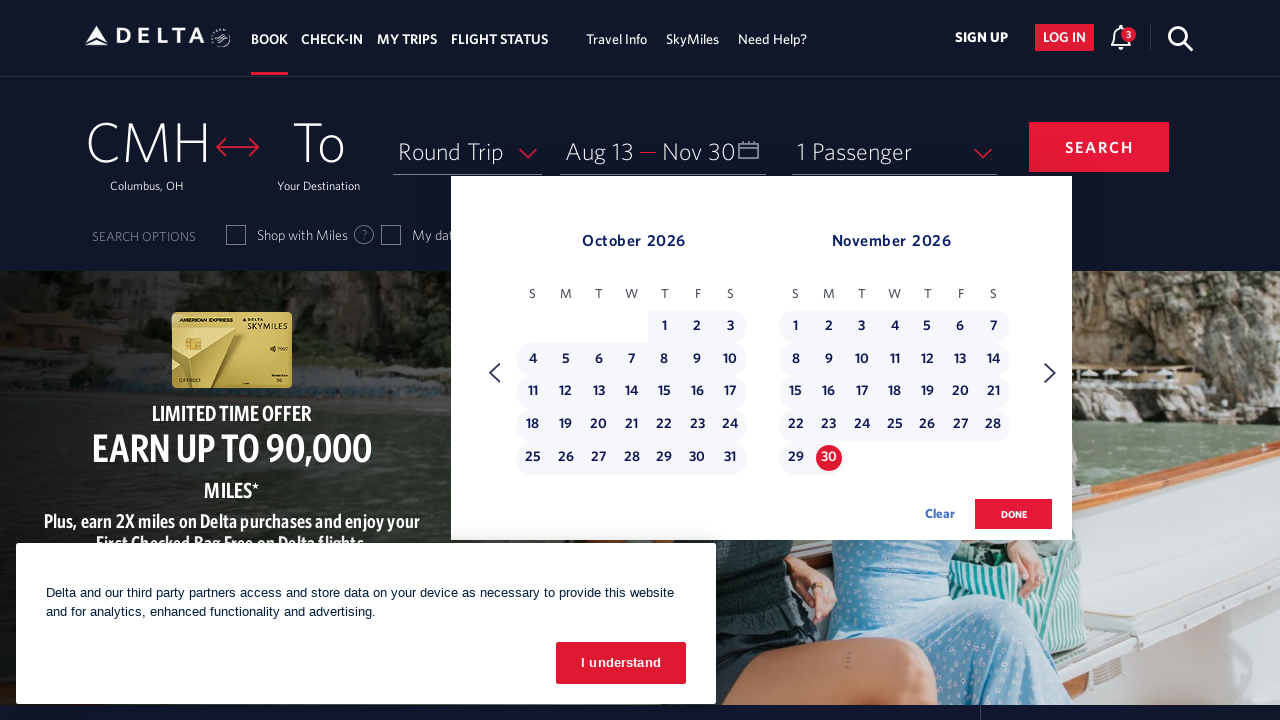

Clicked Done button to confirm date selections at (1014, 514) on .donebutton
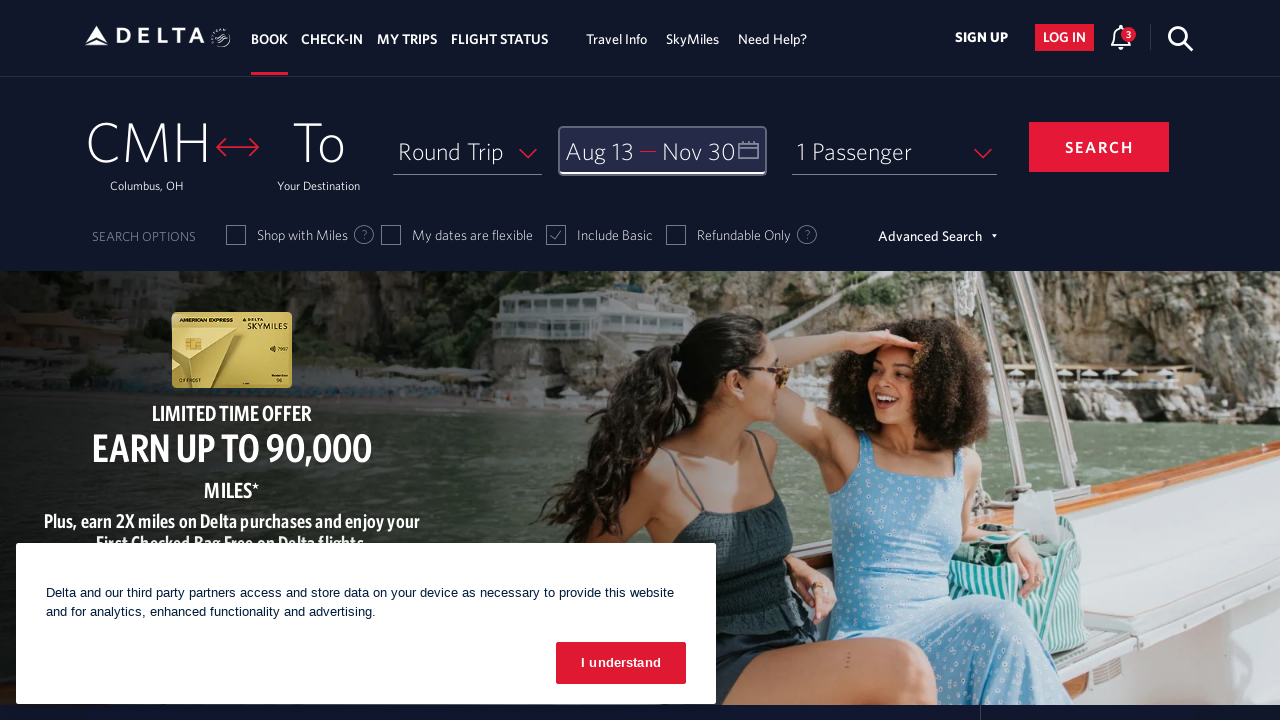

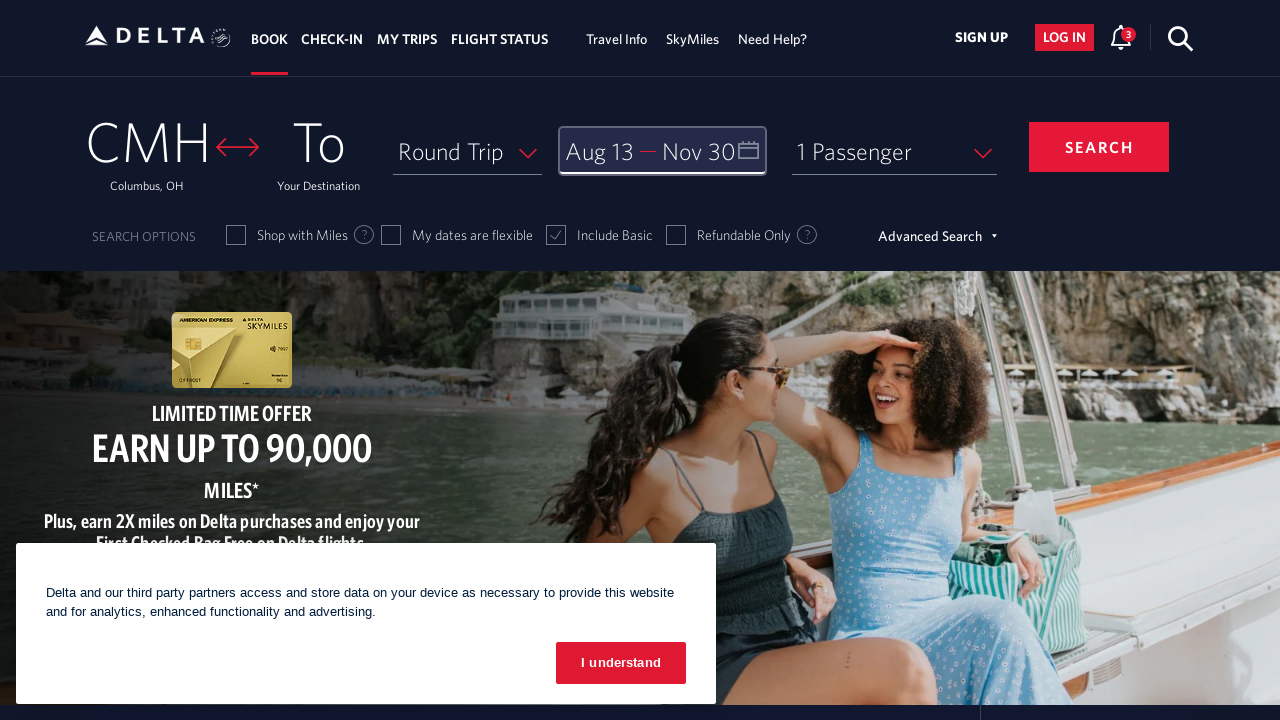